Navigates to a training support website and clicks on the "About" link to navigate to the about page

Starting URL: https://v1.training-support.net

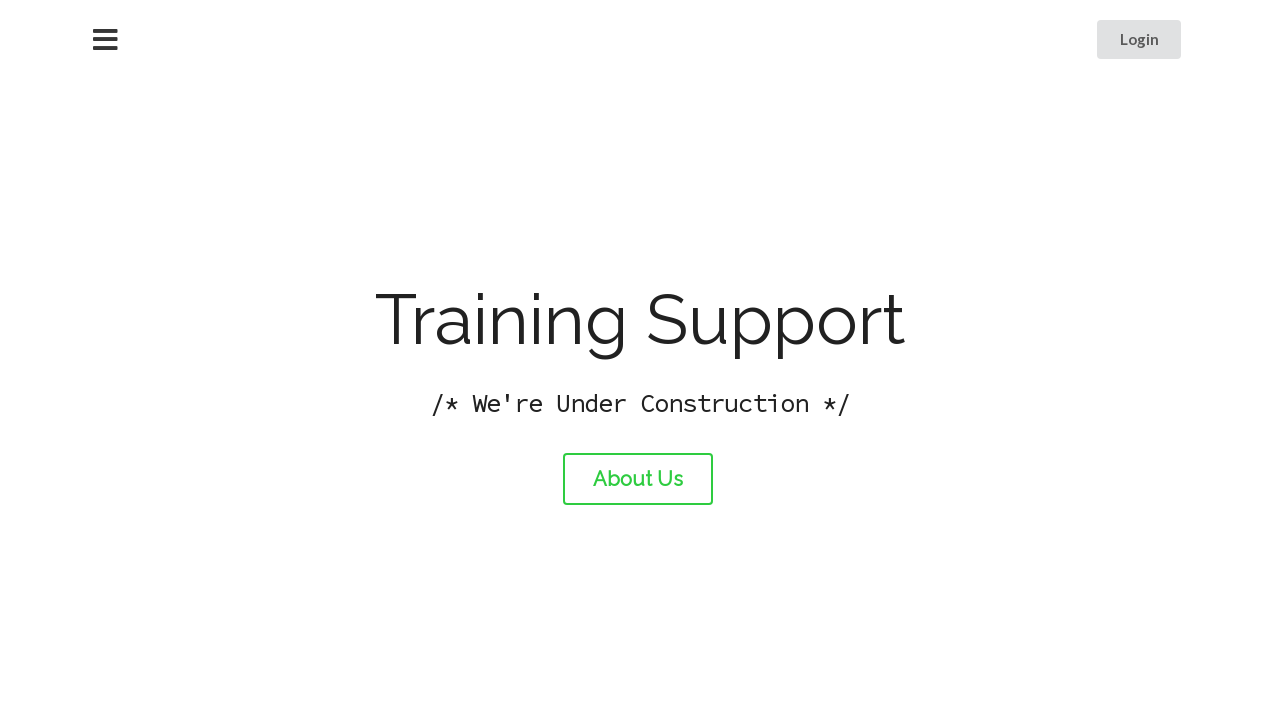

Navigated to training support website
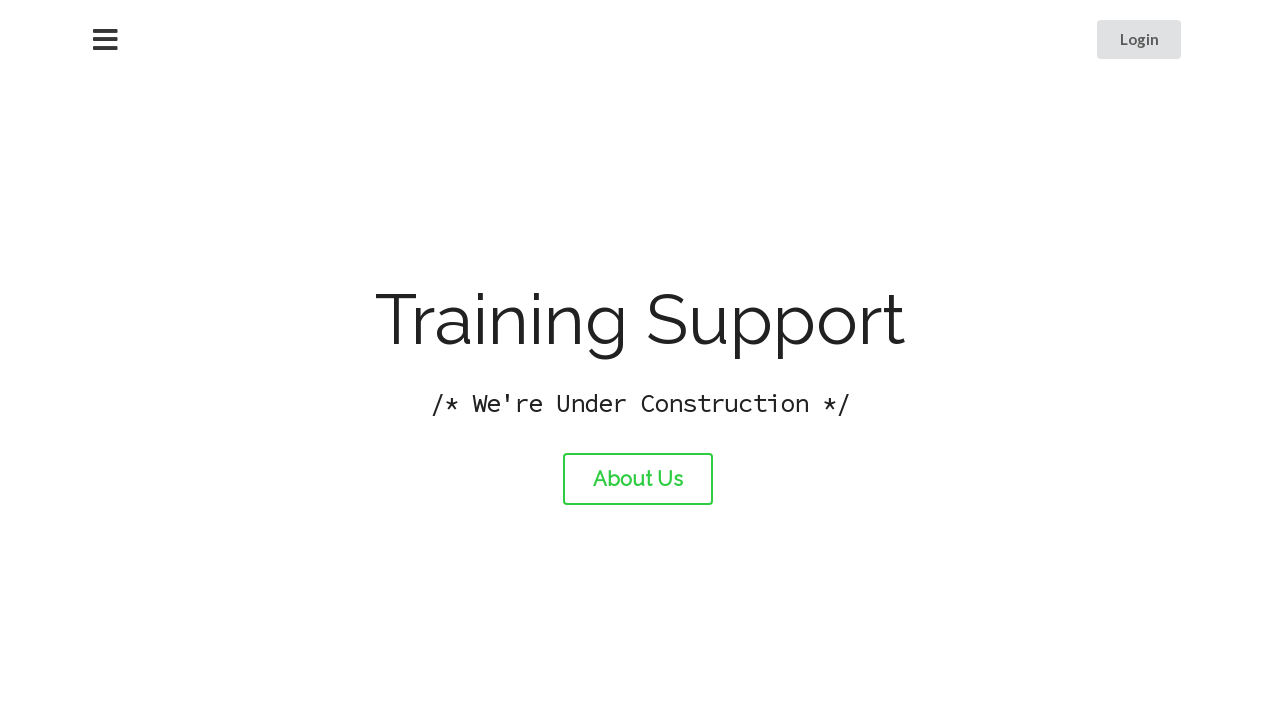

Clicked on the About link at (638, 479) on #about-link
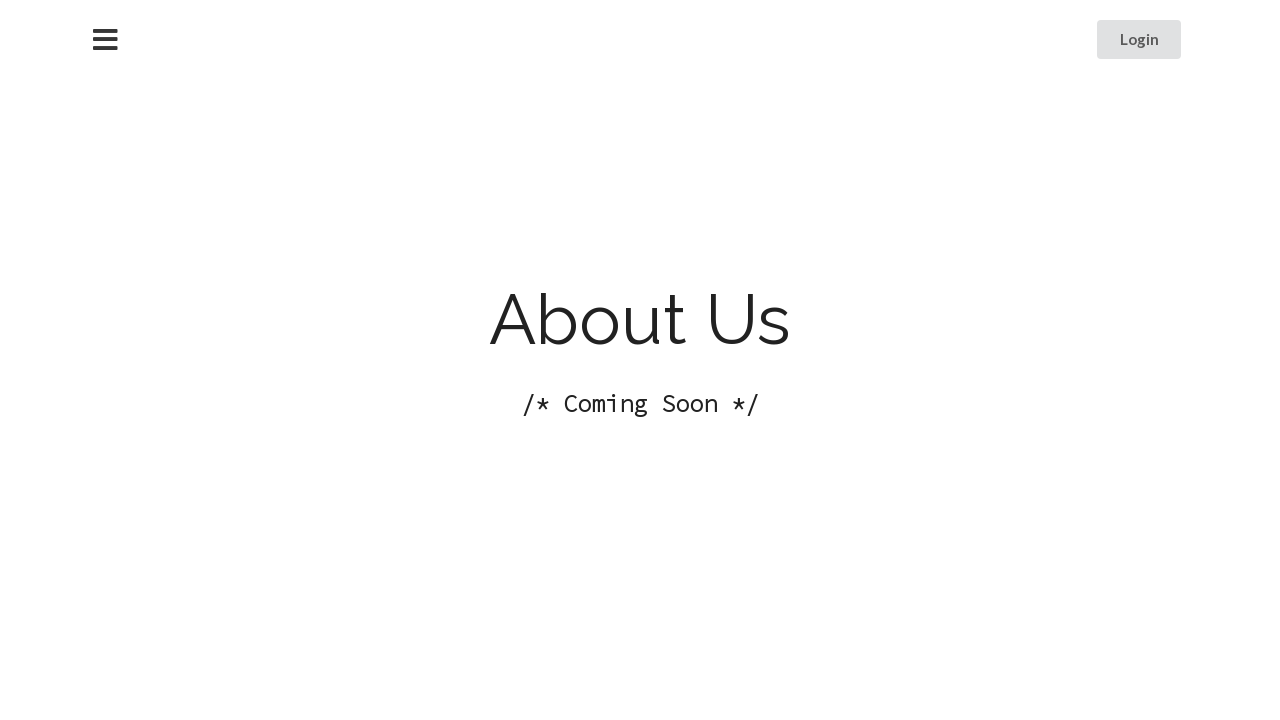

About page loaded successfully
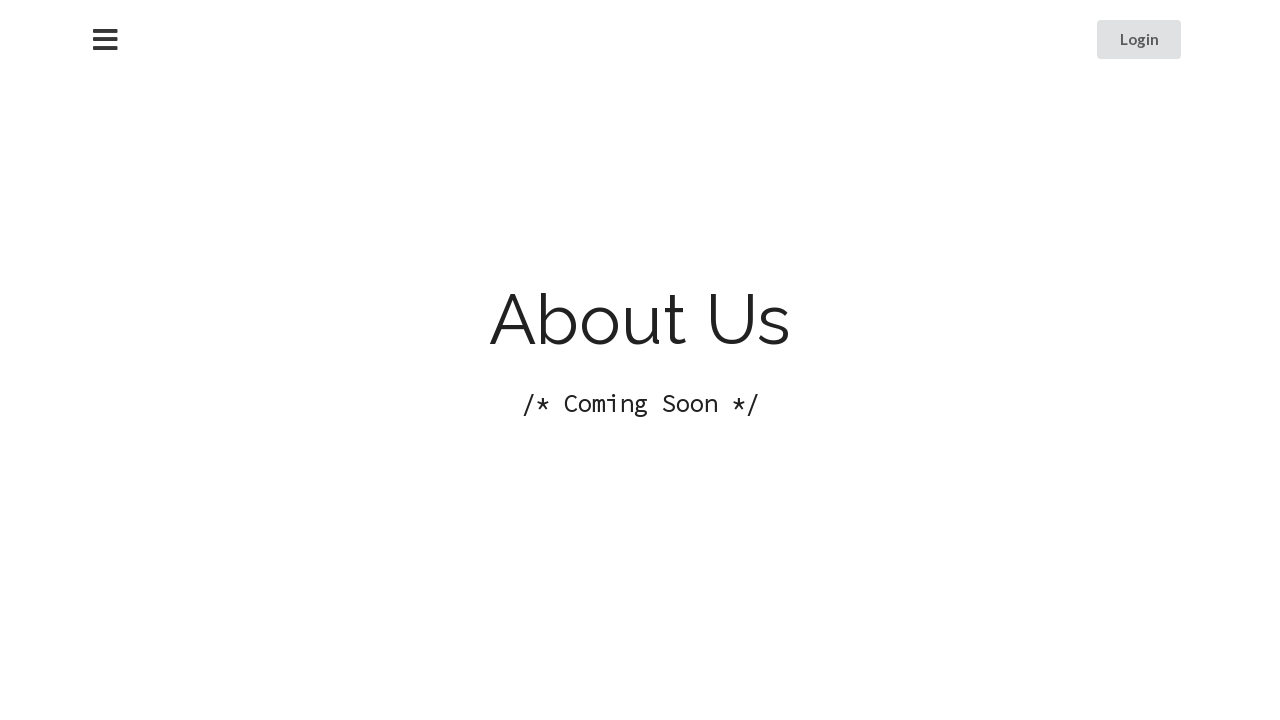

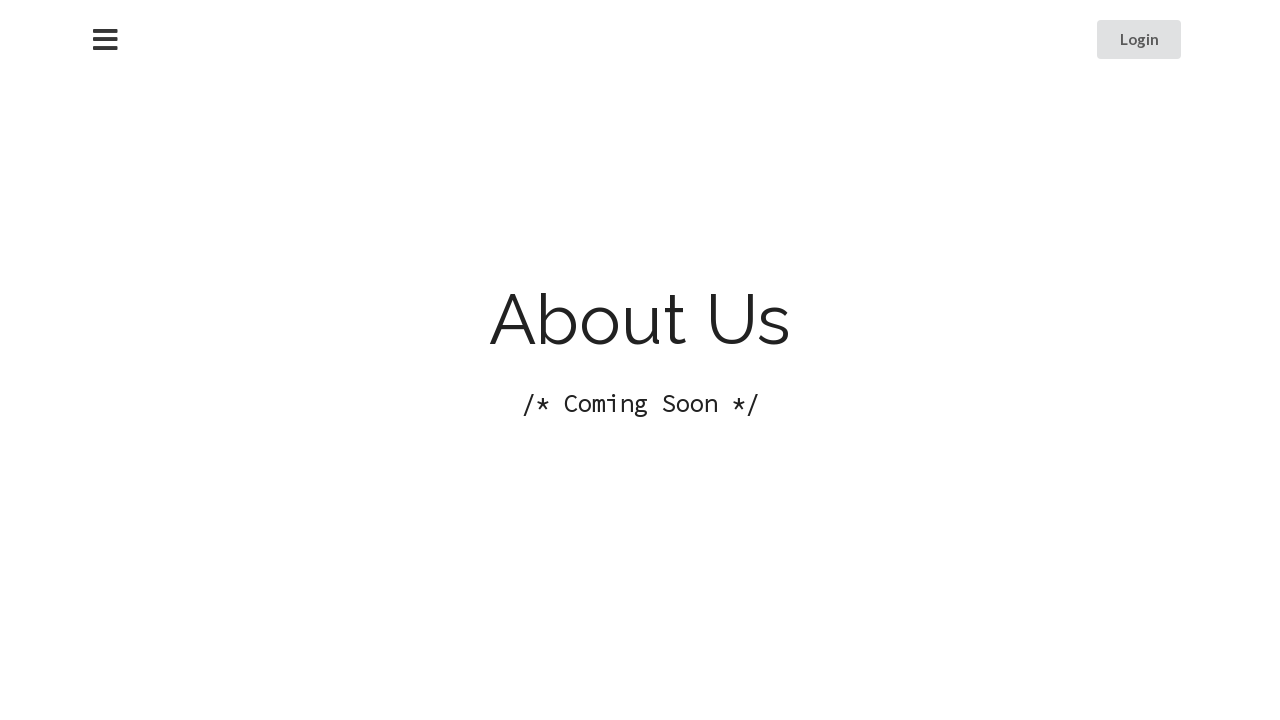